Tests unrestricted resizable element by dragging its resize handle

Starting URL: https://demoqa.com/resizable

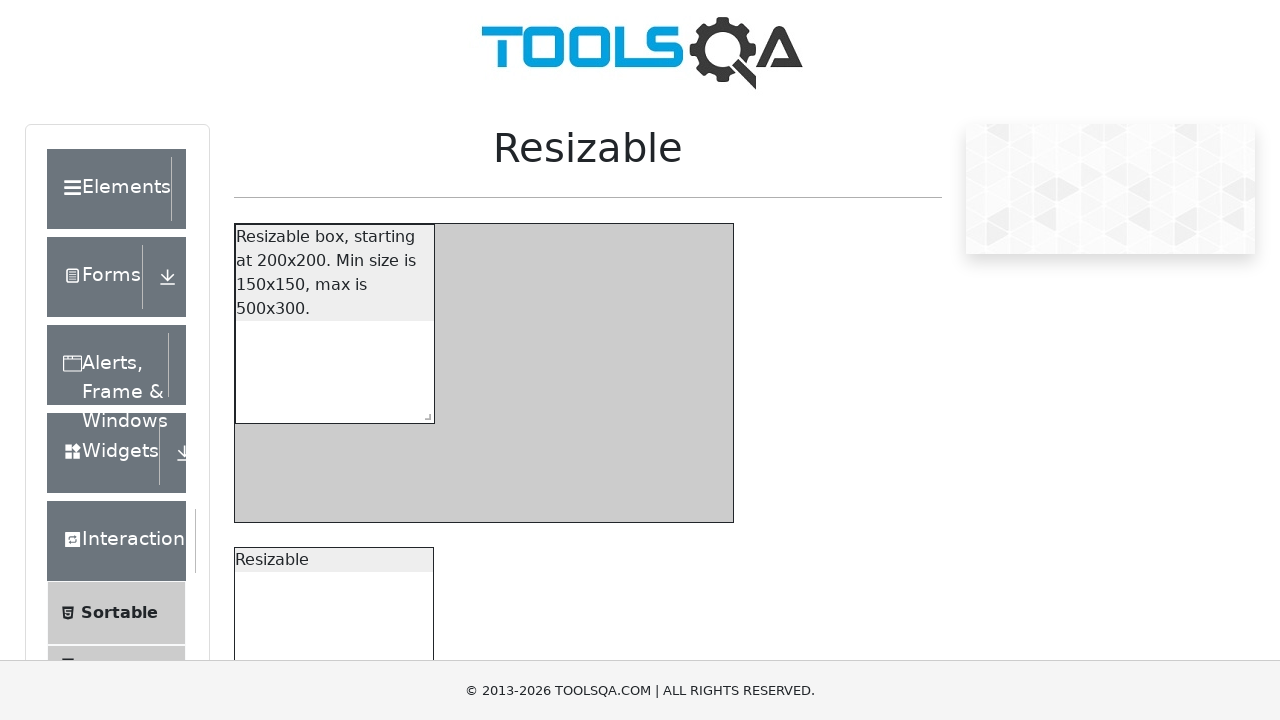

Waited for unrestricted resizable element to load
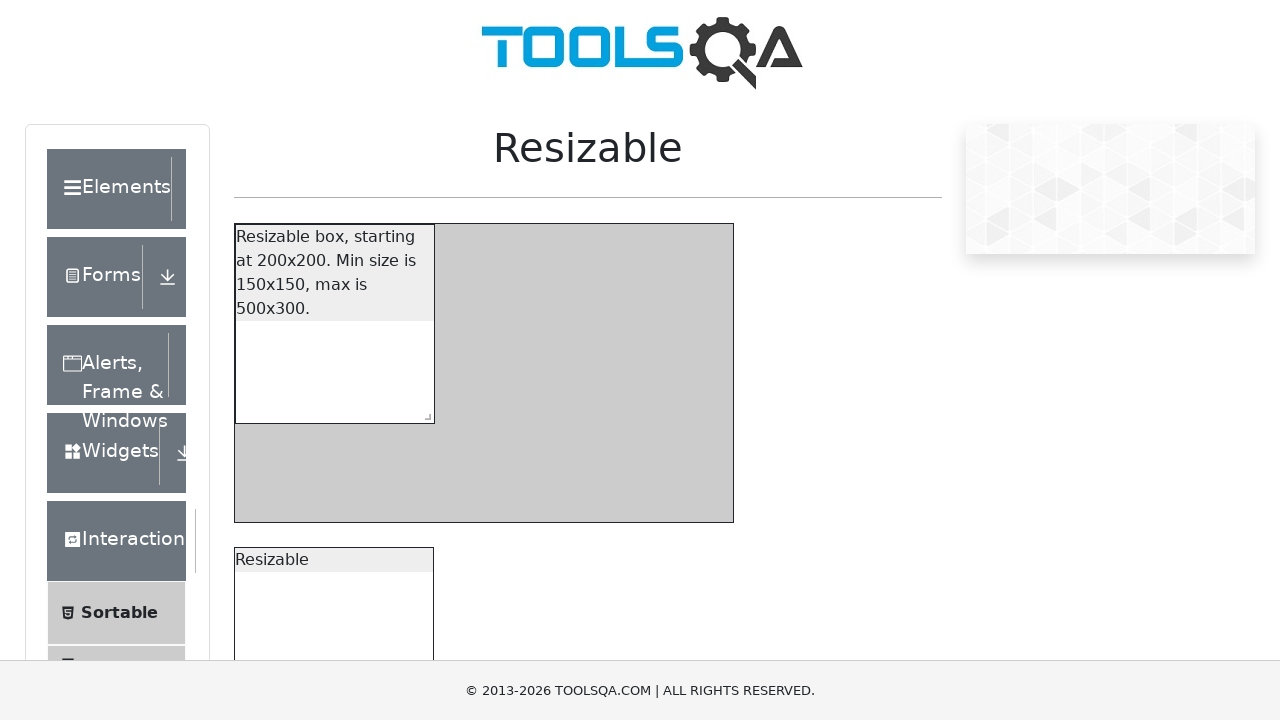

Located the resize handle element
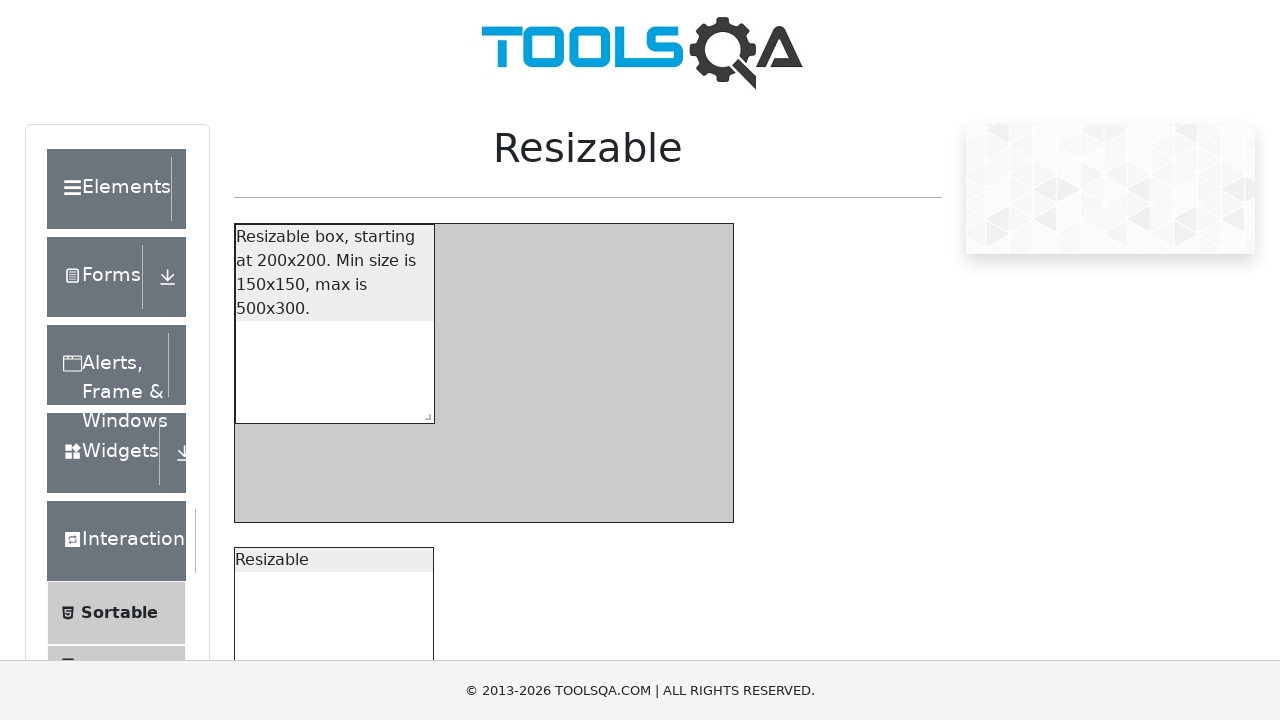

Retrieved bounding box of resize handle
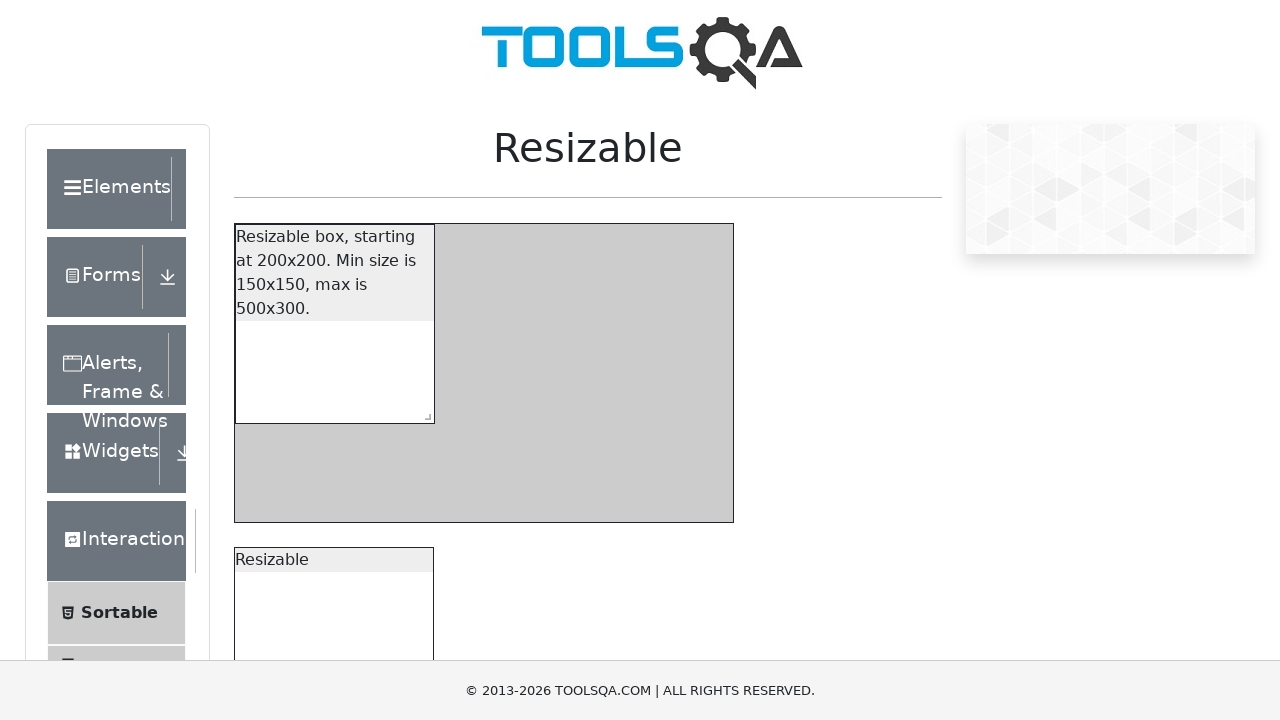

Moved mouse to center of resize handle at (423, 736)
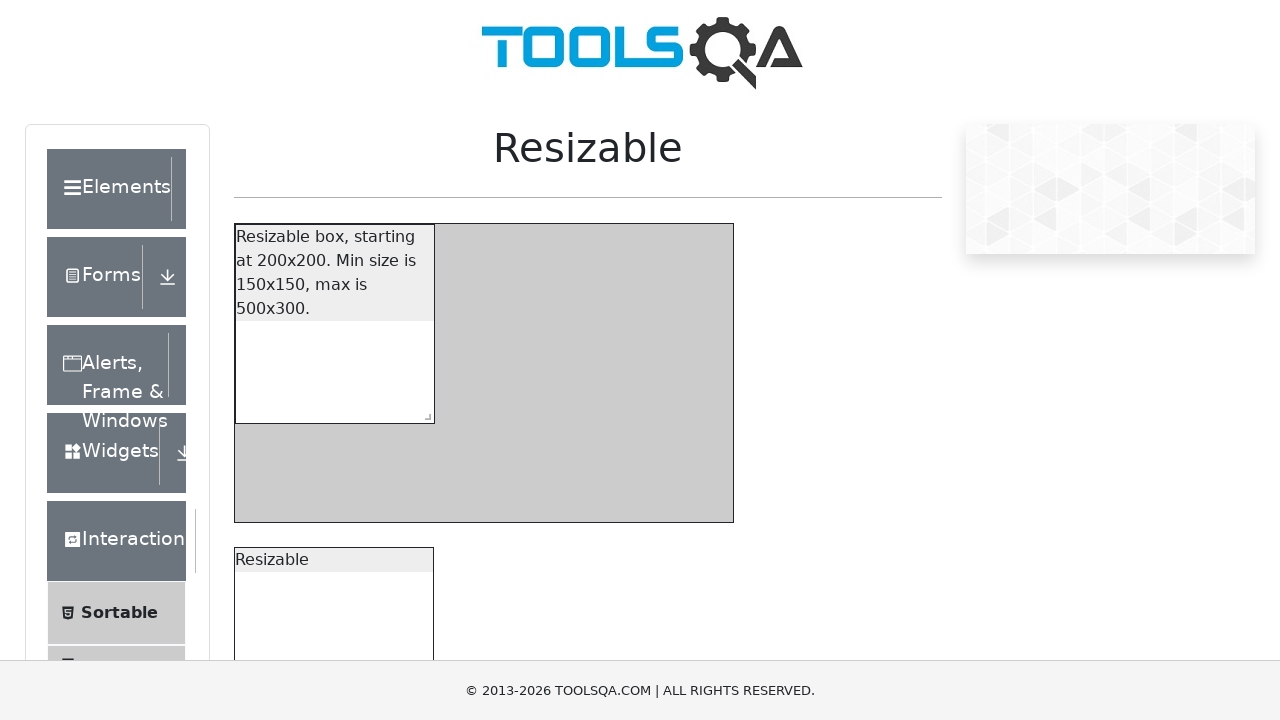

Pressed mouse button down on resize handle at (423, 736)
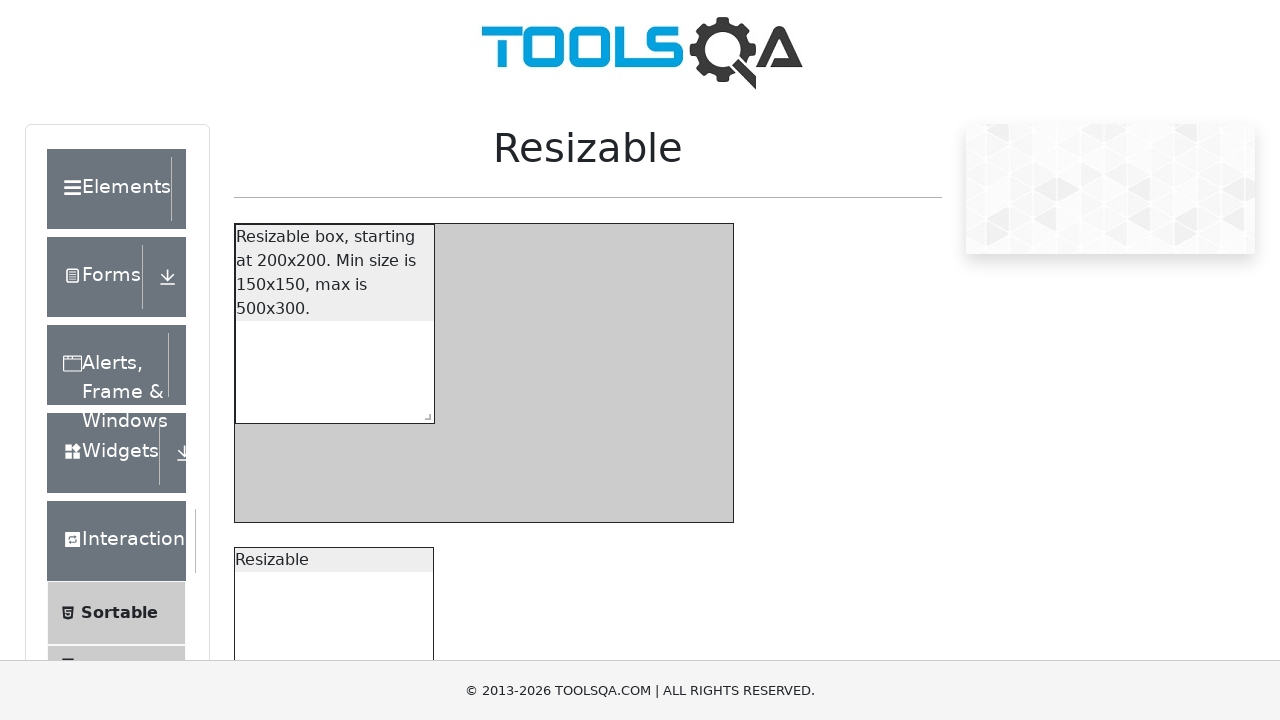

Dragged resize handle 30 pixels right and down at (453, 766)
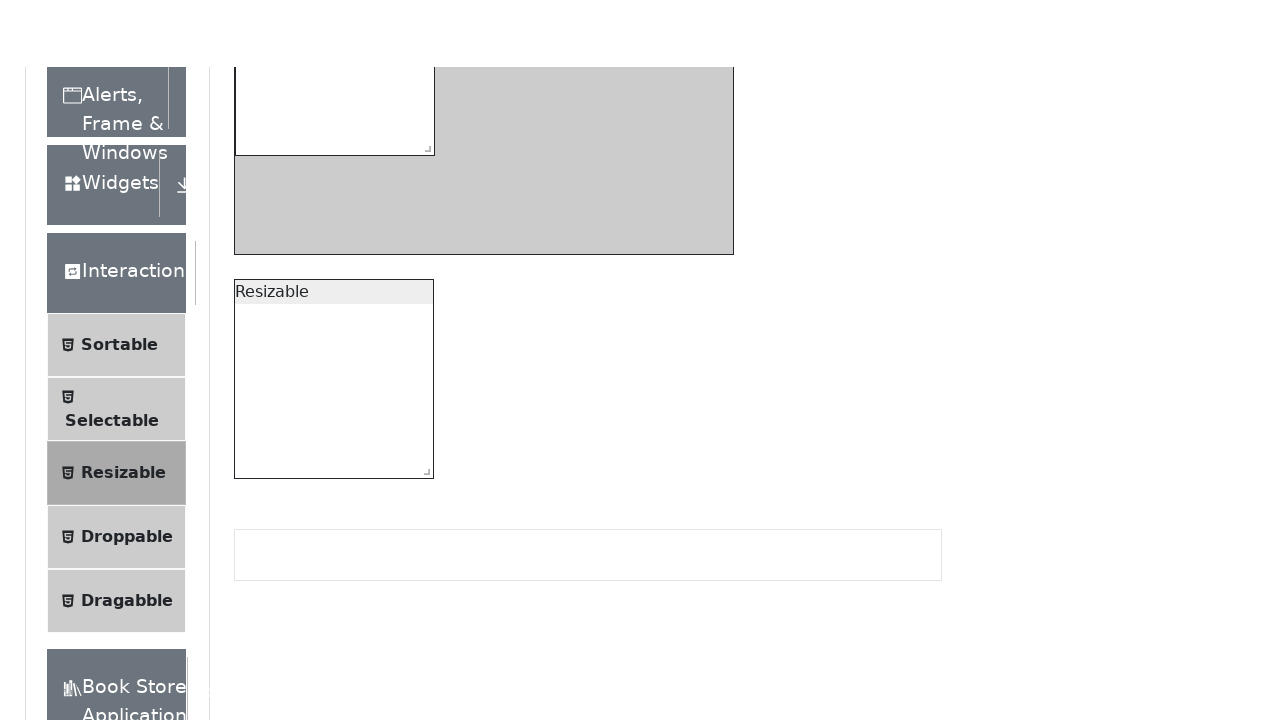

Released mouse button to complete resize operation at (453, 766)
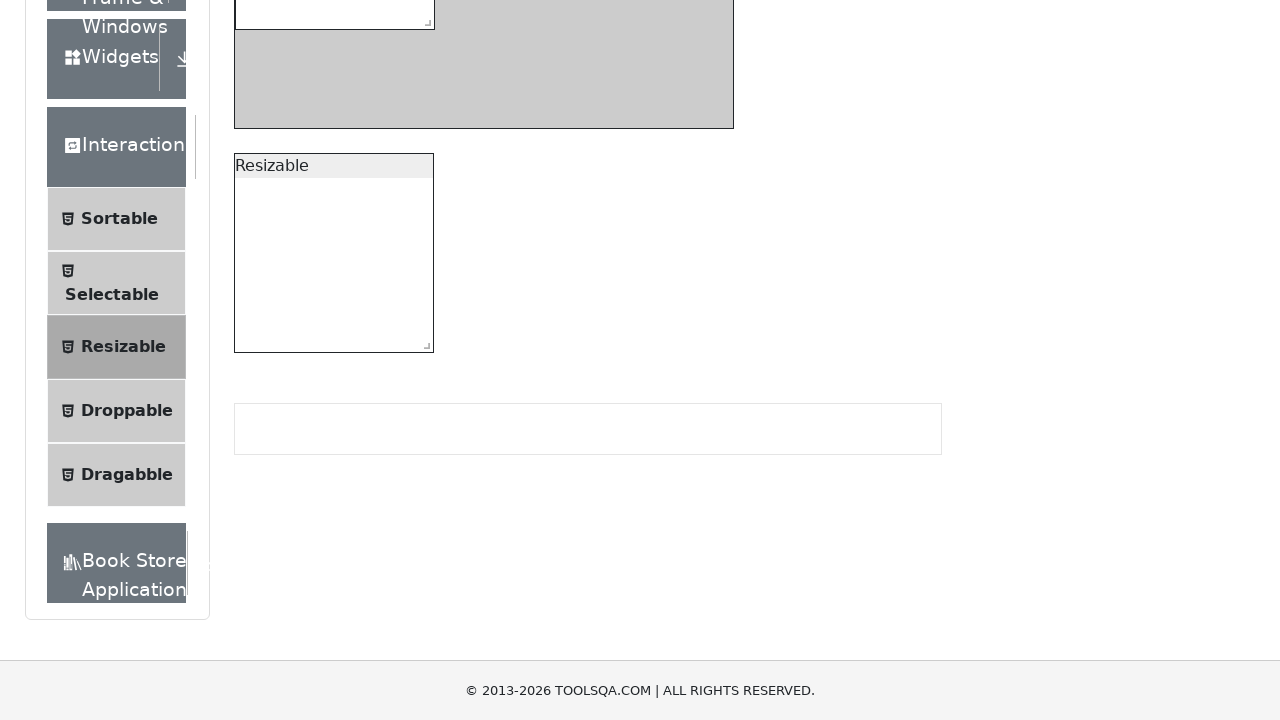

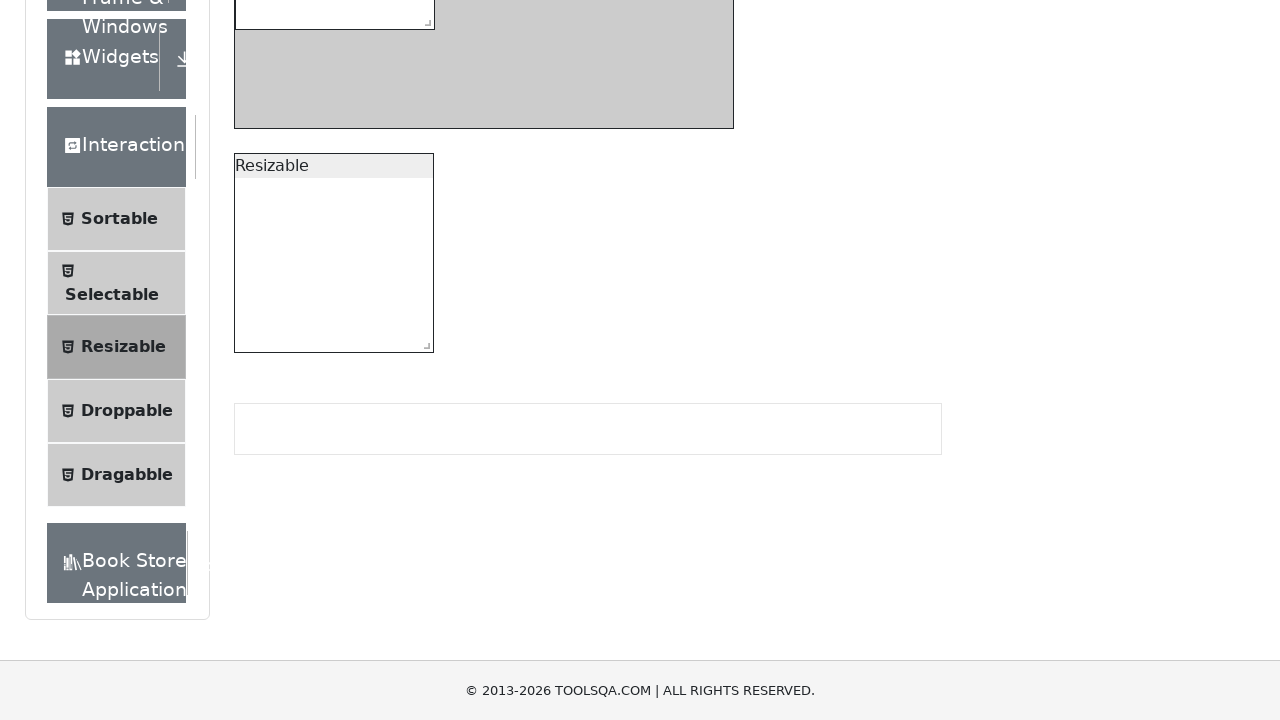